Tests that clicking the JS Confirm button and accepting displays the "Ok" confirmation message

Starting URL: https://the-internet.herokuapp.com/javascript_alerts

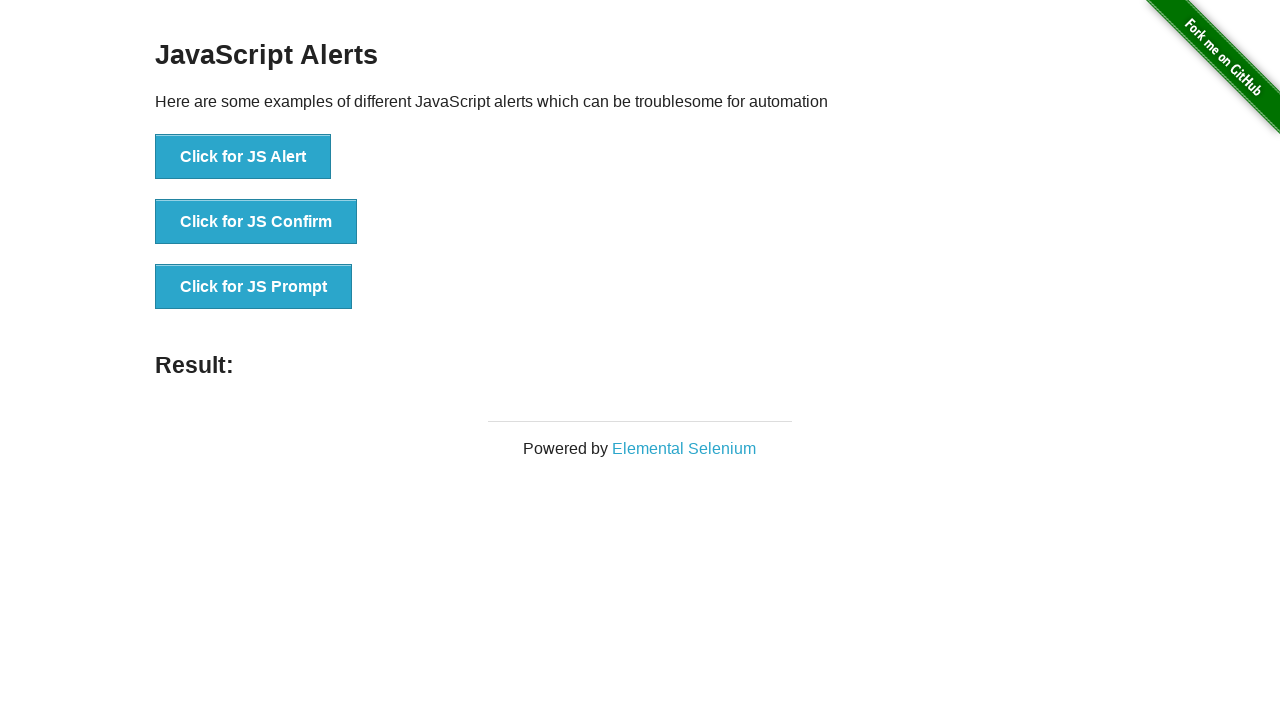

Set up dialog handler to accept confirmation
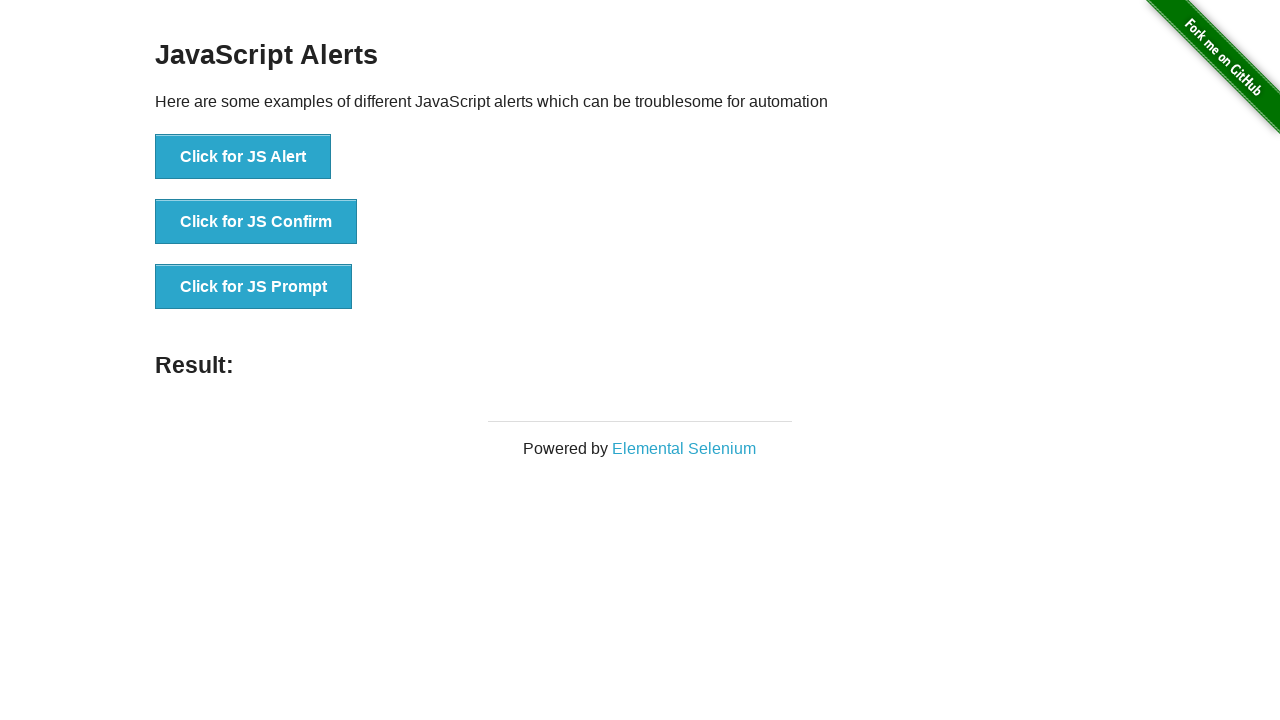

Clicked the JS Confirm button to trigger dialog at (256, 222) on button[onclick='jsConfirm()']
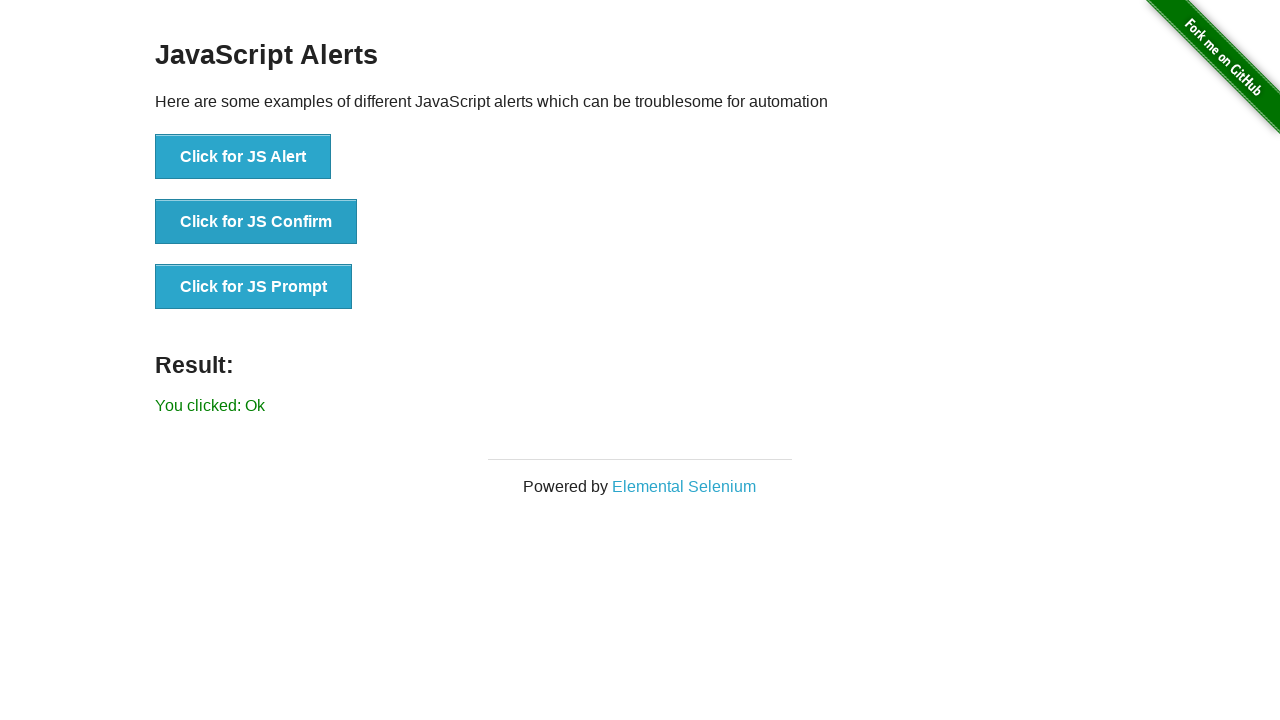

Waited for result message to appear
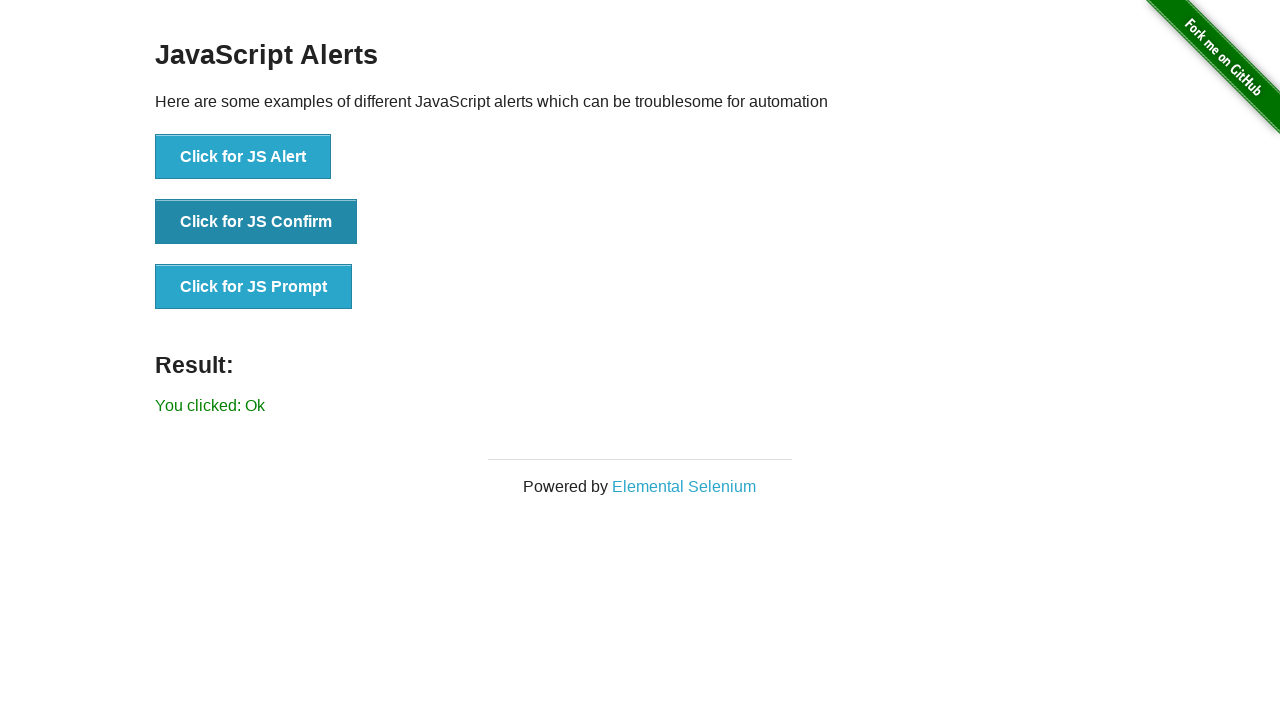

Retrieved result text content
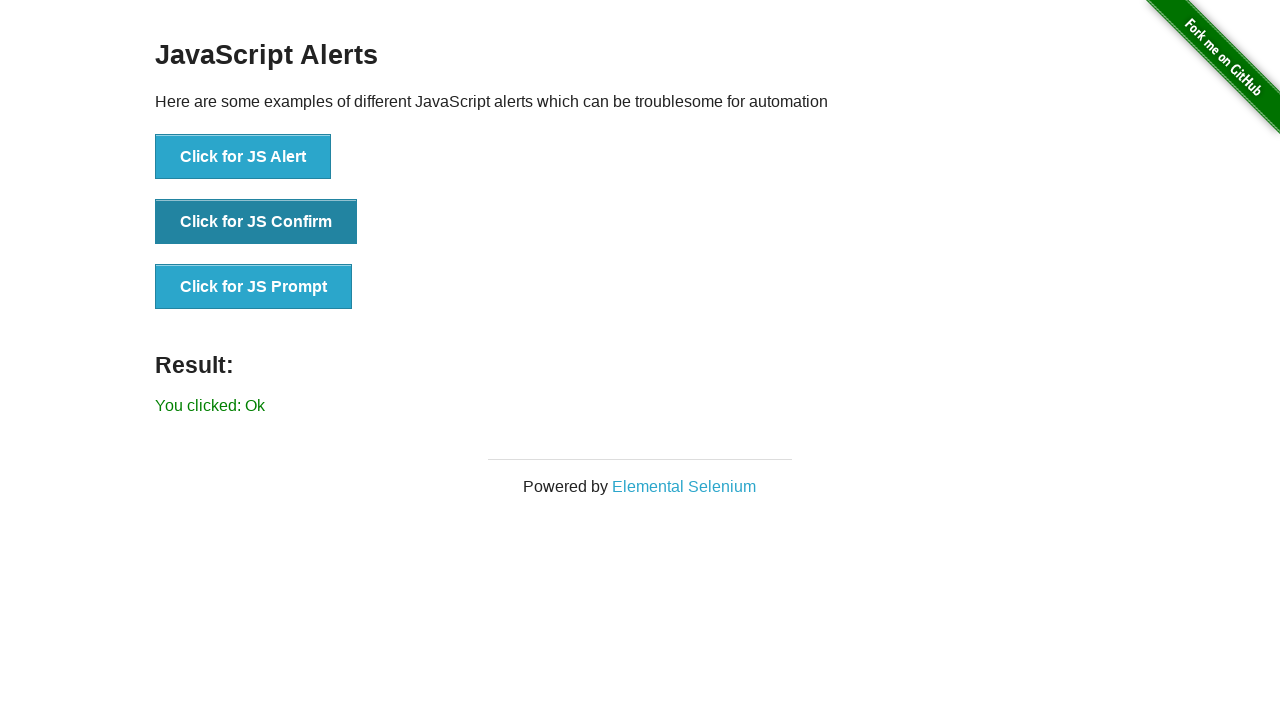

Verified that result message displays 'You clicked: Ok'
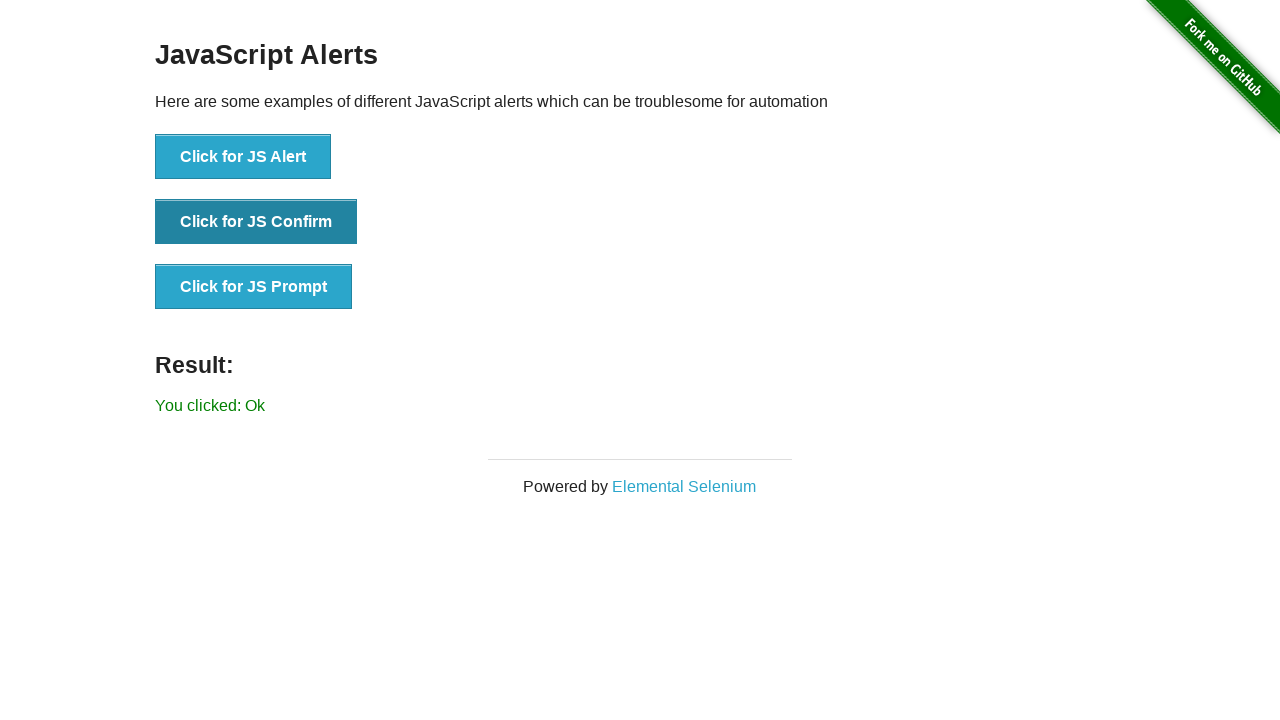

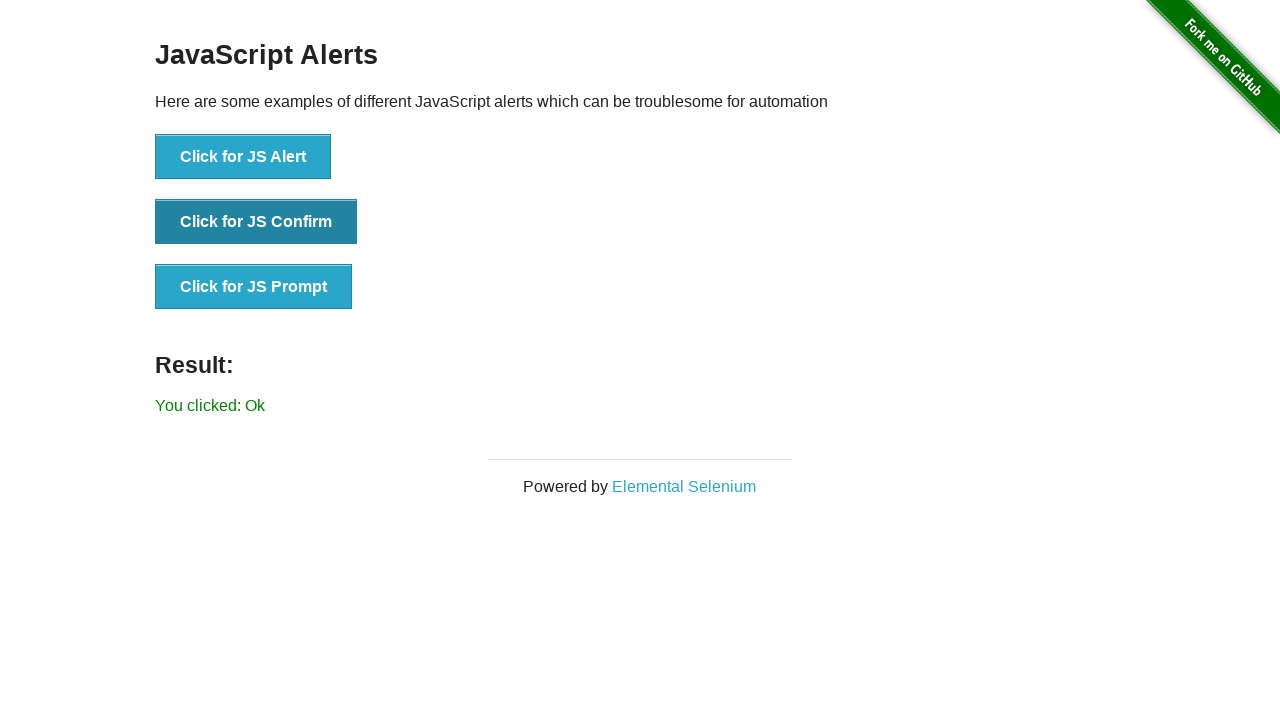